Tests displaying growl notifications on a page by injecting jQuery, jQuery Growl library, and triggering notification messages through JavaScript execution.

Starting URL: http://the-internet.herokuapp.com

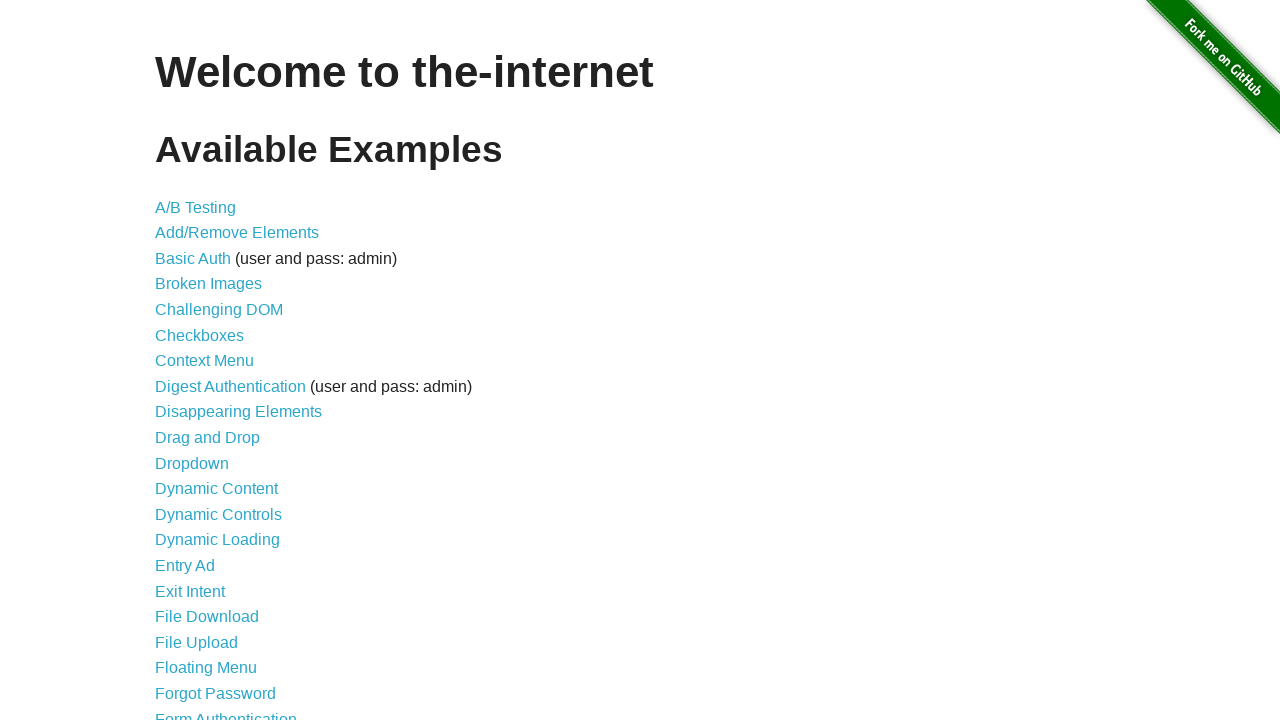

Injected jQuery library into page if not already present
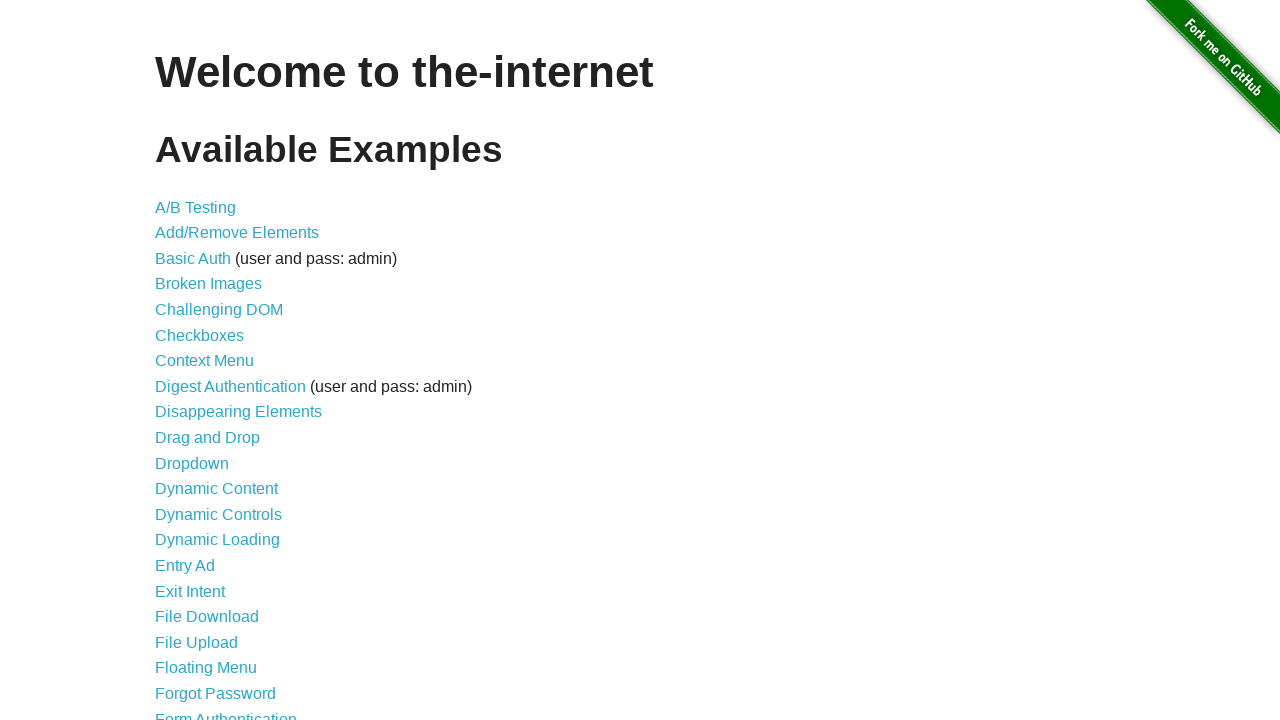

Loaded jQuery Growl library using getScript
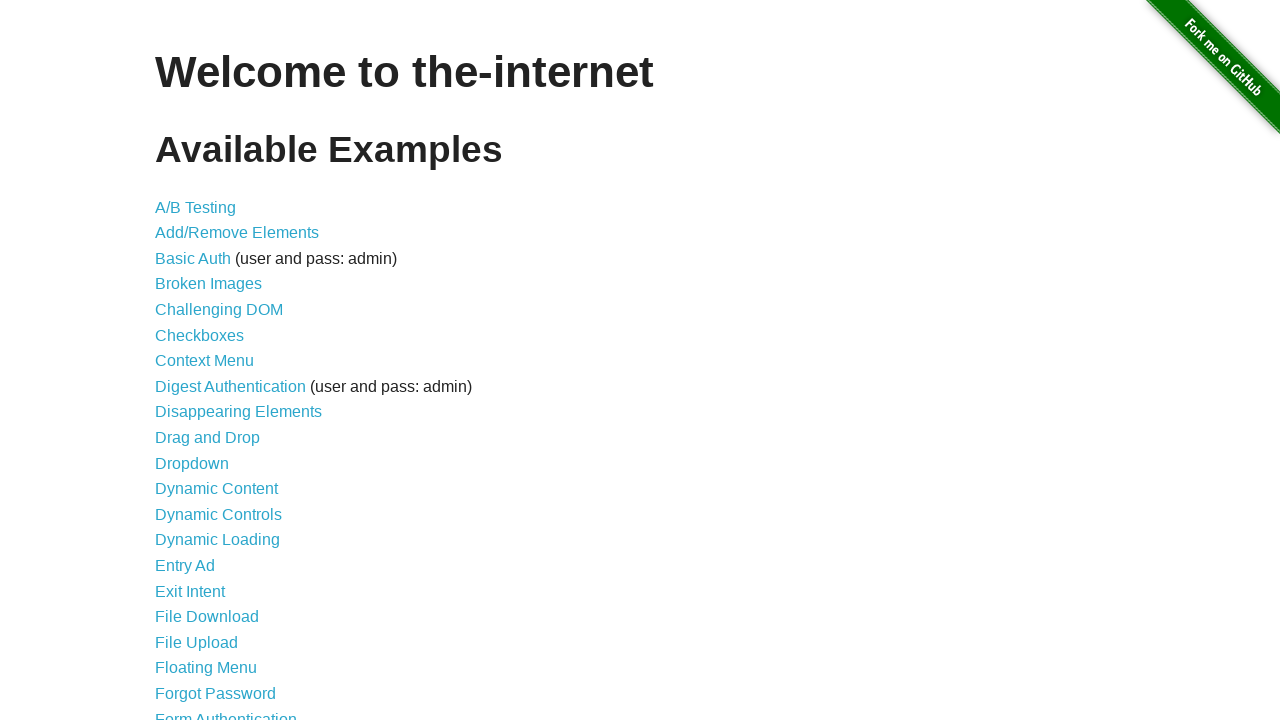

Injected jQuery Growl CSS stylesheet into page head
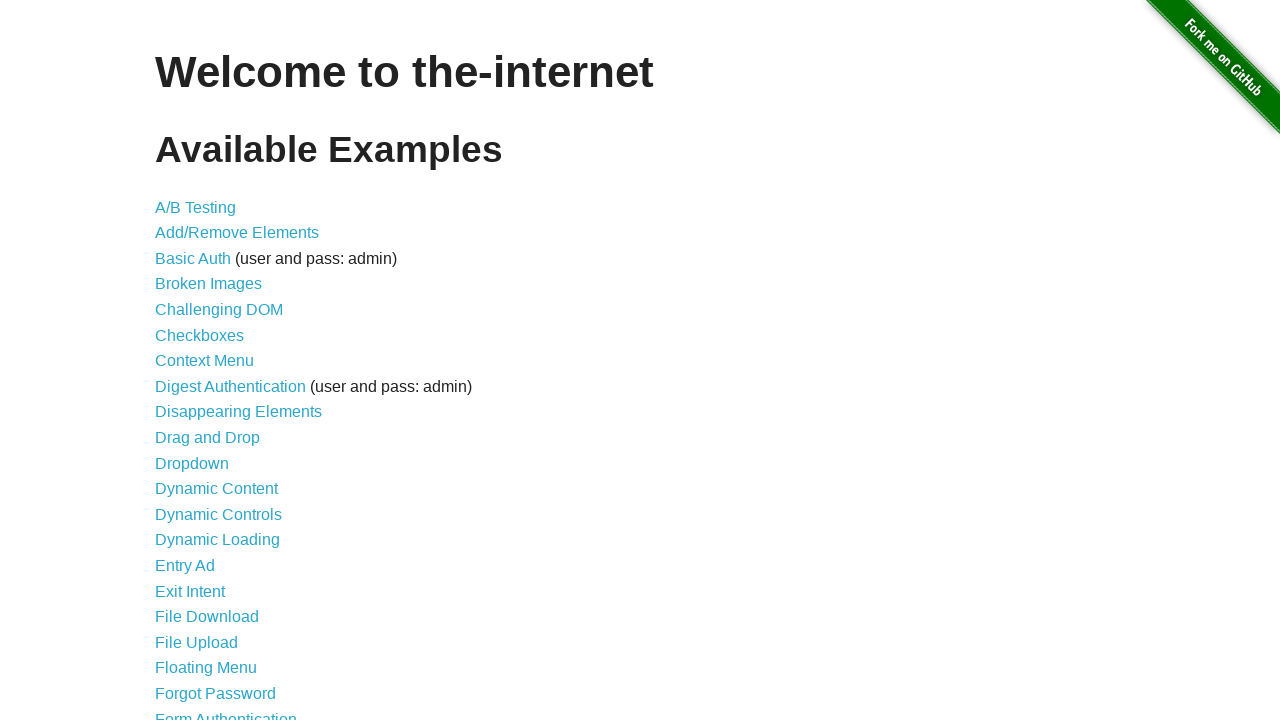

Waited 1 second for scripts to load
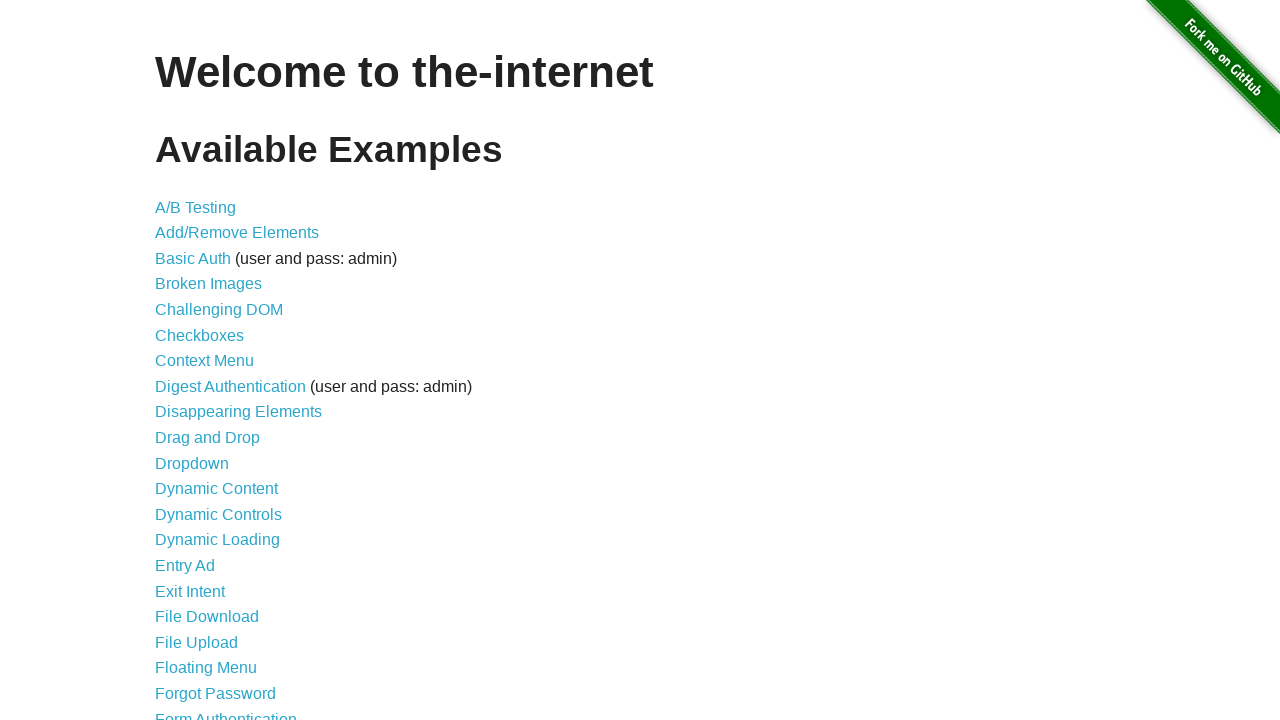

Displayed default growl notification with title 'GET' and message '/'
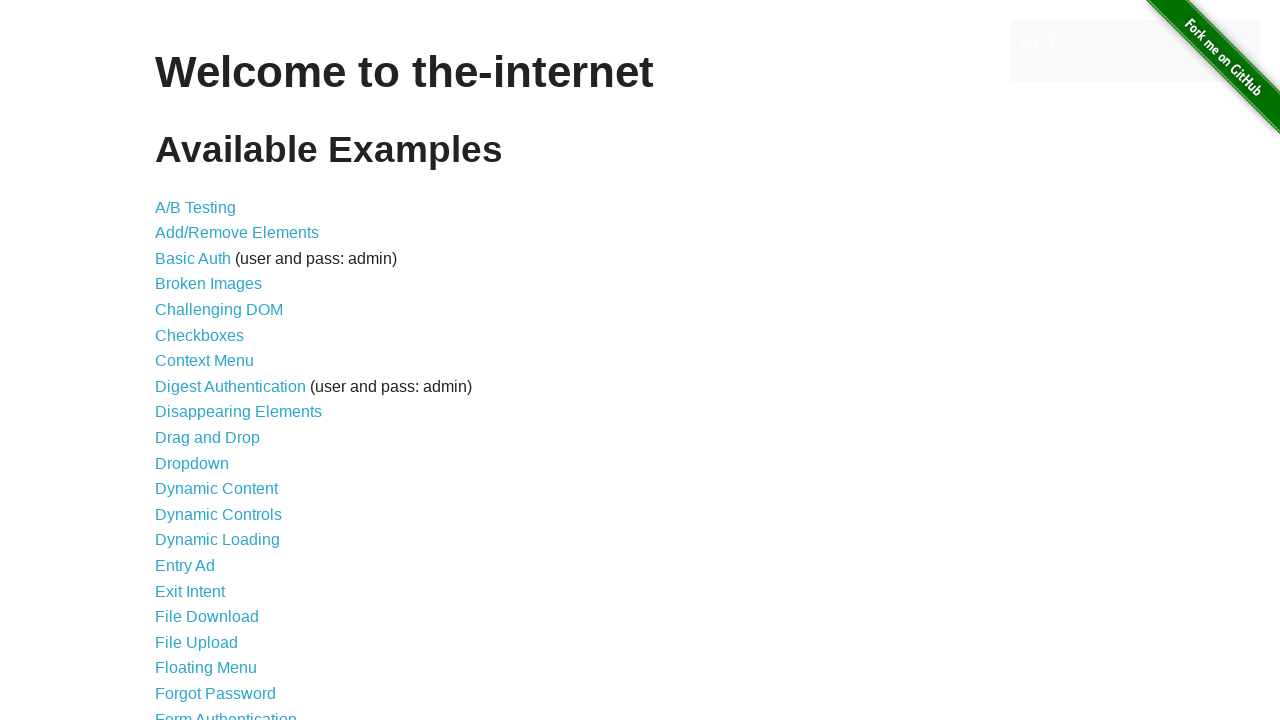

Displayed error growl notification in red
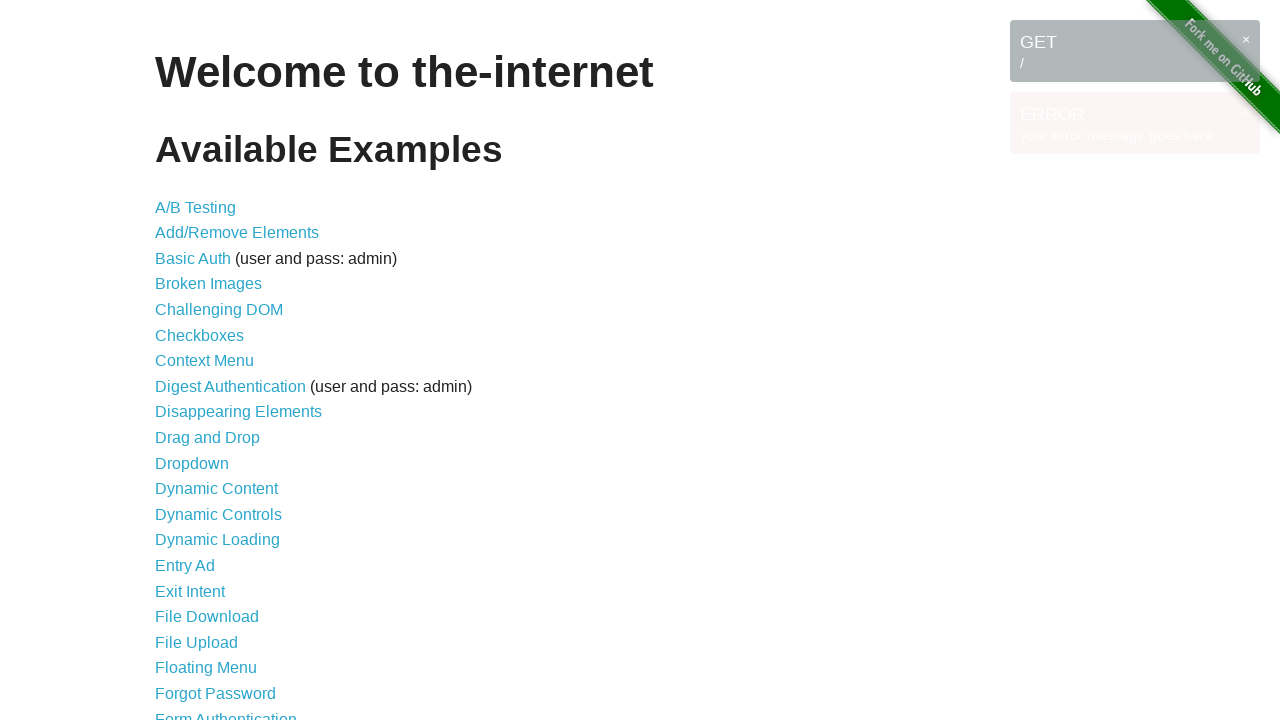

Displayed notice growl notification
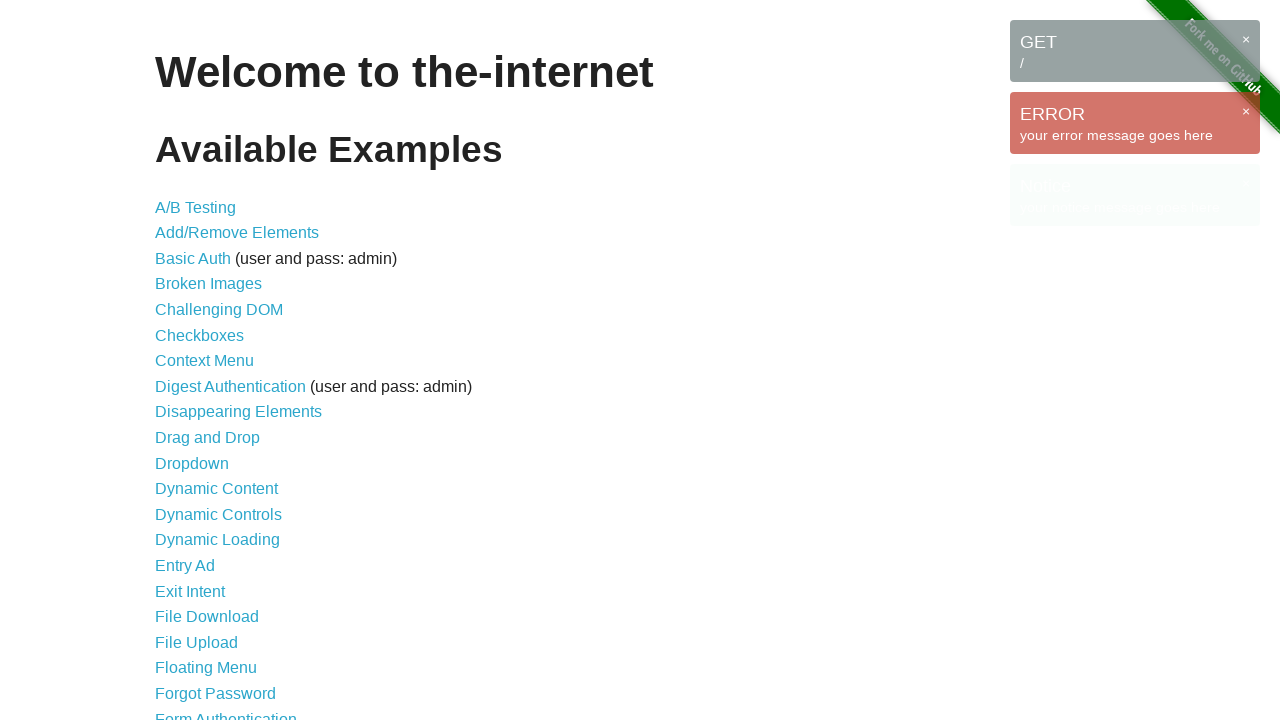

Displayed warning growl notification in yellow
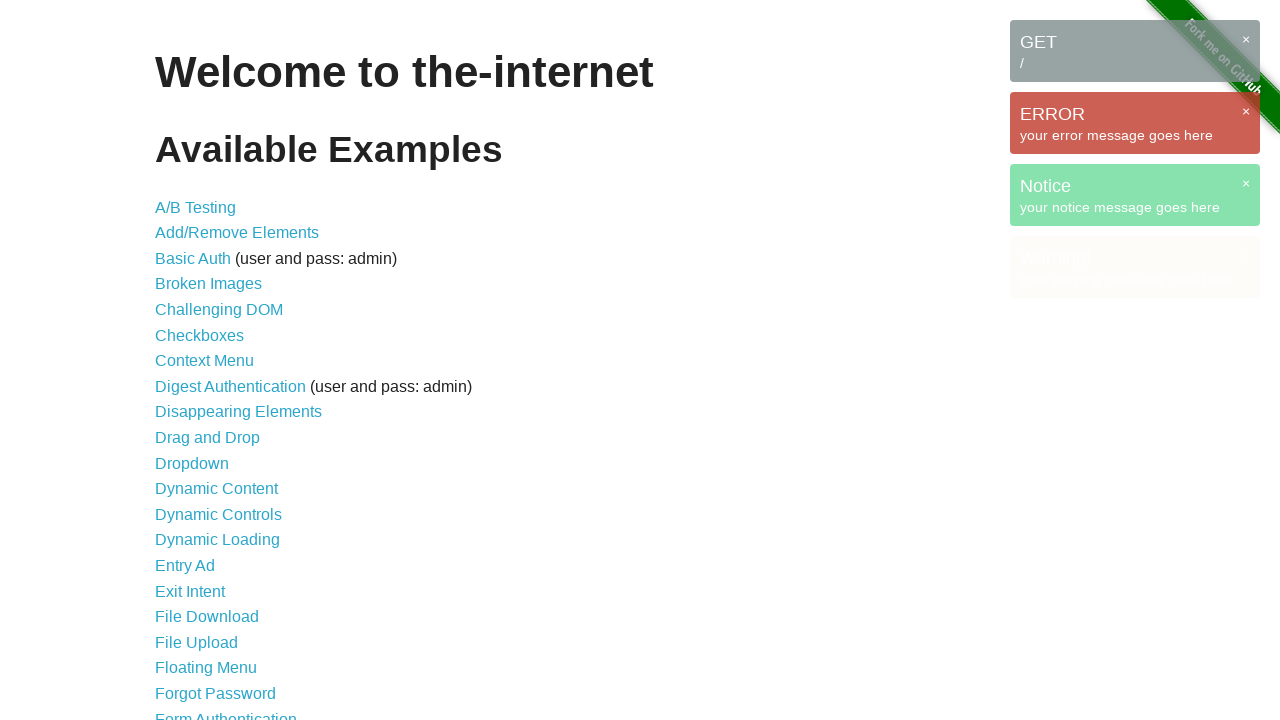

Waited 3 seconds for all growl notifications to be visible
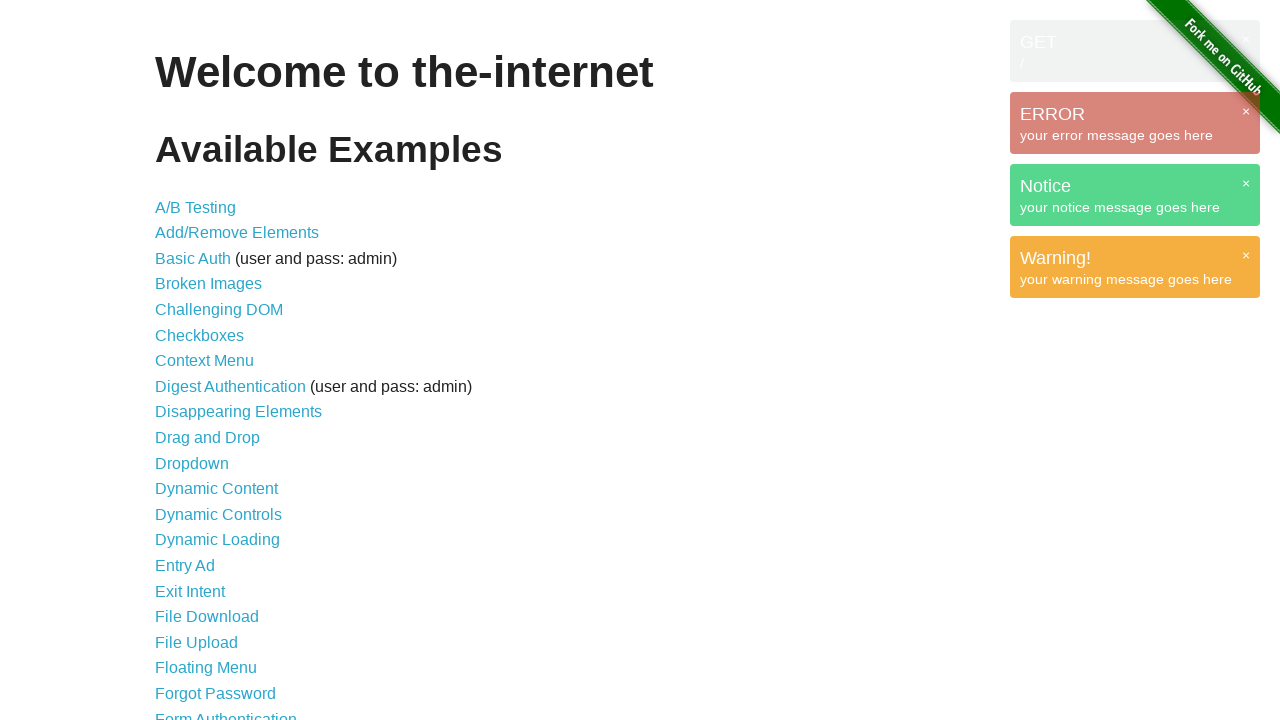

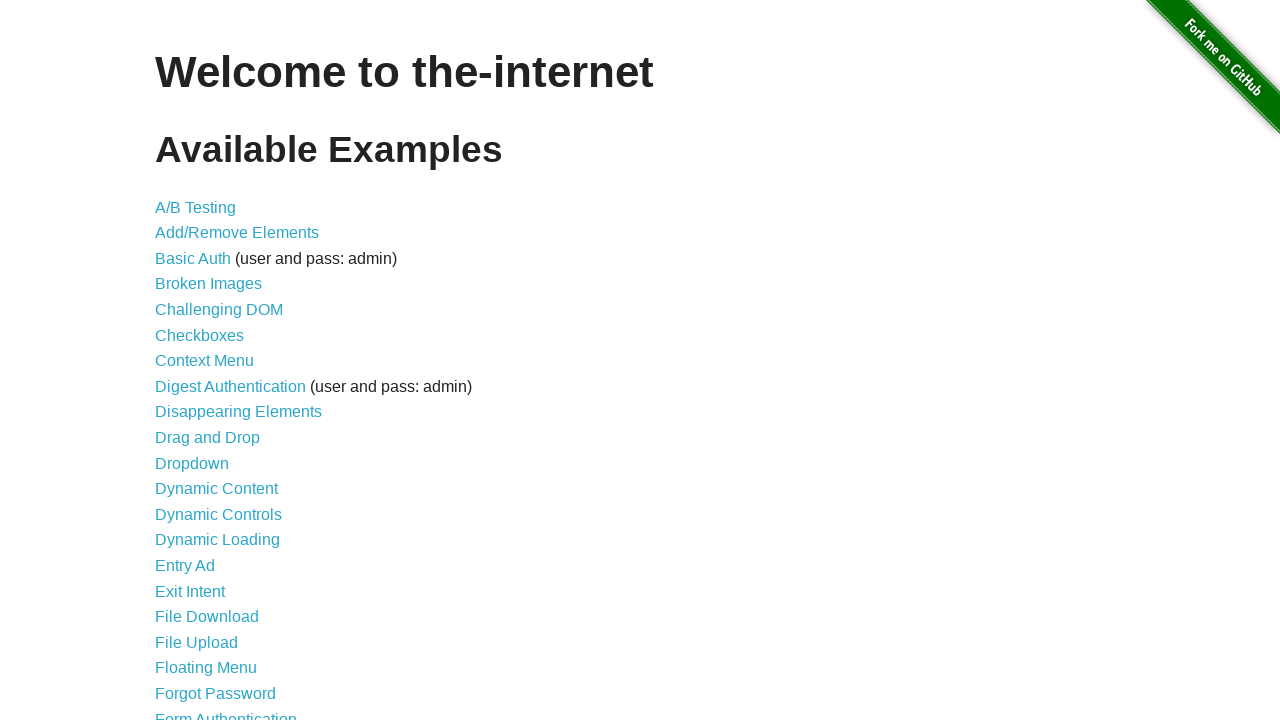